Tests a data types form by filling all fields except zip code, submitting the form, and verifying that the zip code field shows an error (red) while all other fields show success (green)

Starting URL: https://bonigarcia.dev/selenium-webdriver-java/data-types.html

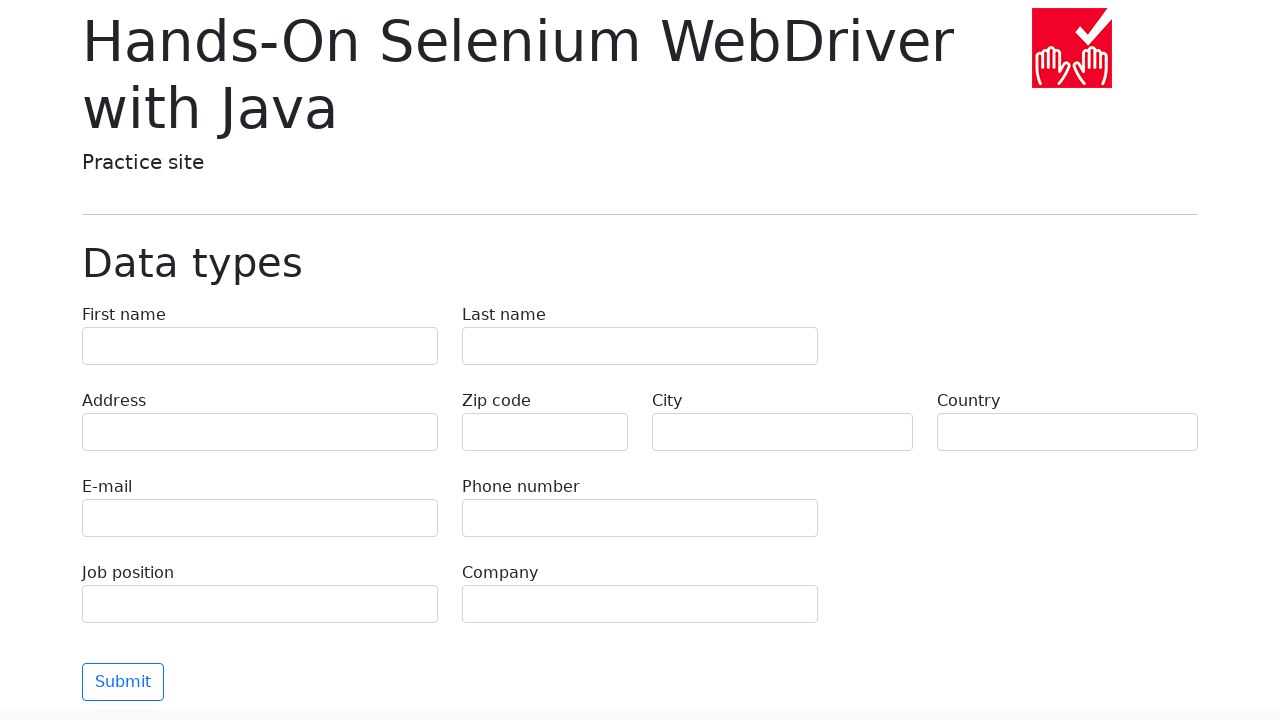

Filled first name field with 'Иван' on input[name='first-name']
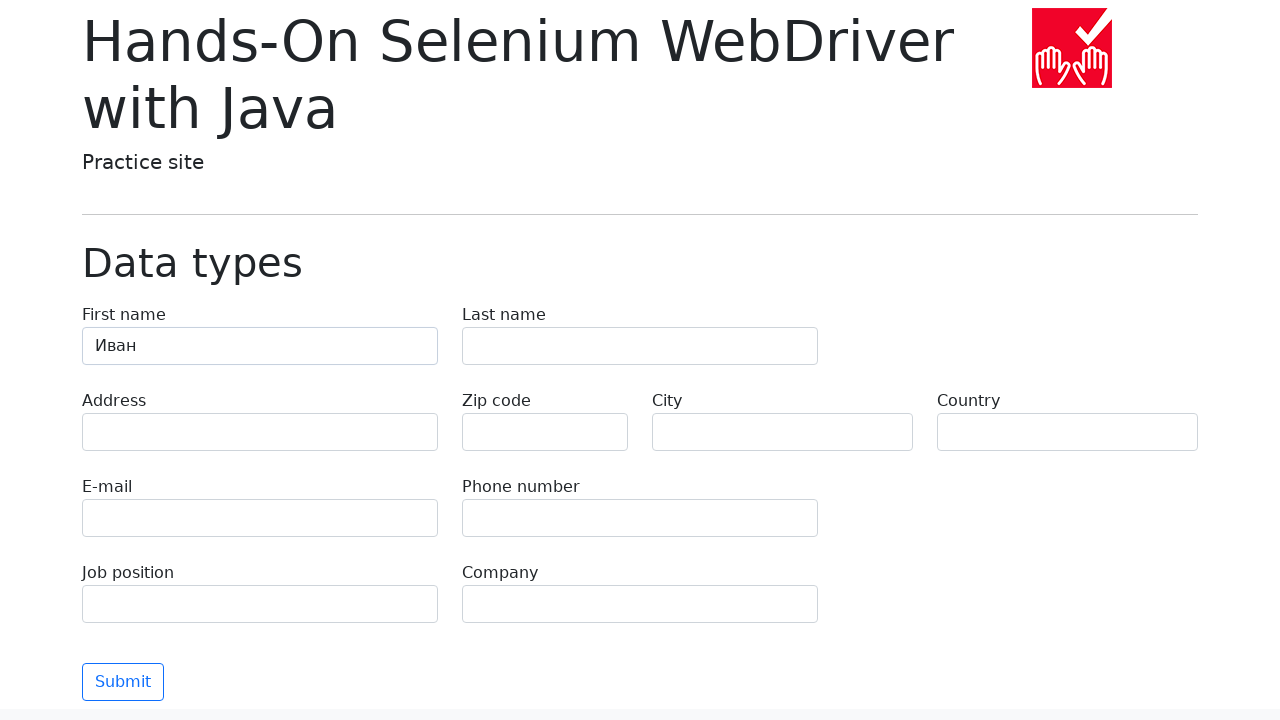

Filled last name field with 'Петров' on input[name='last-name']
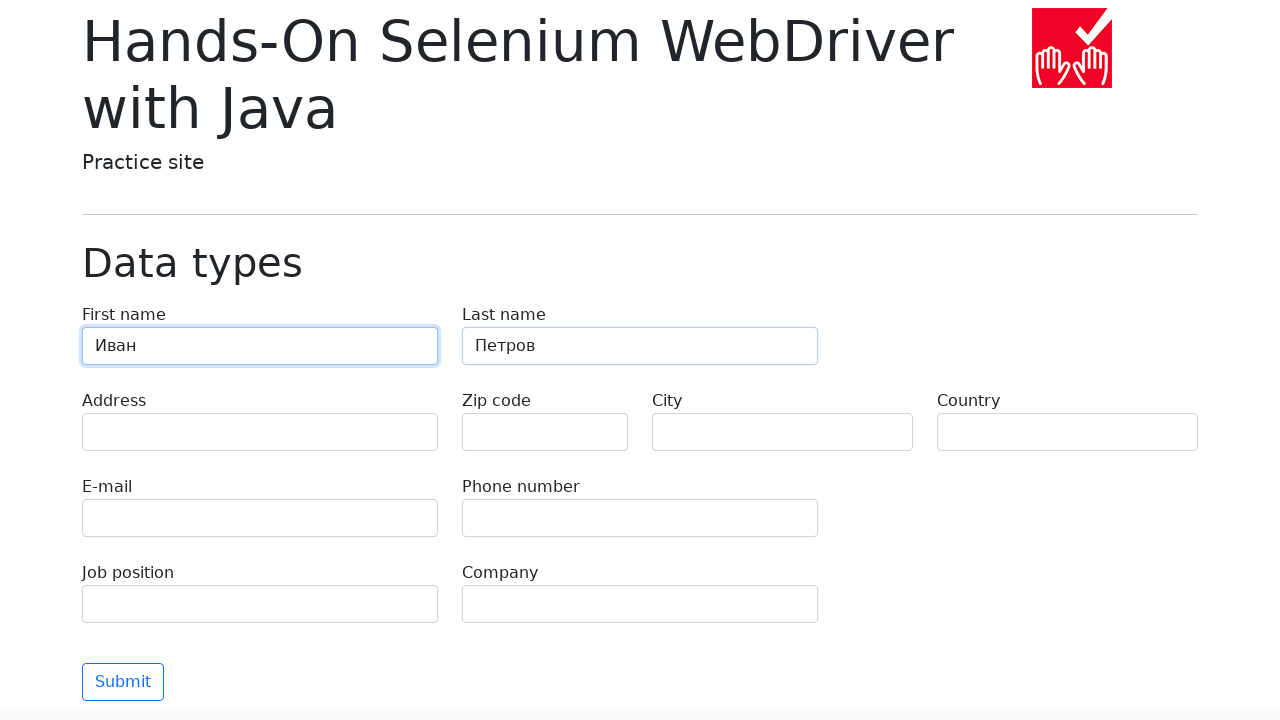

Filled address field with 'Ленина, 55-3' on input[name='address']
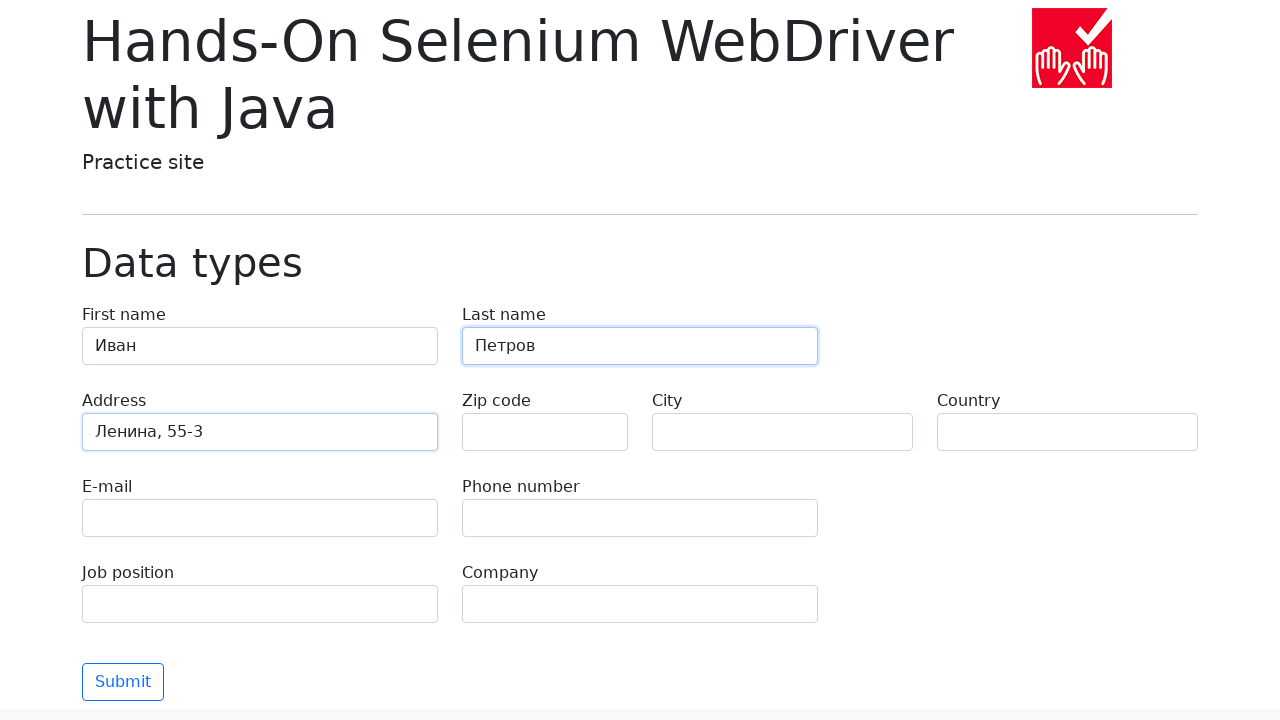

Filled city field with 'Москва' on input[name='city']
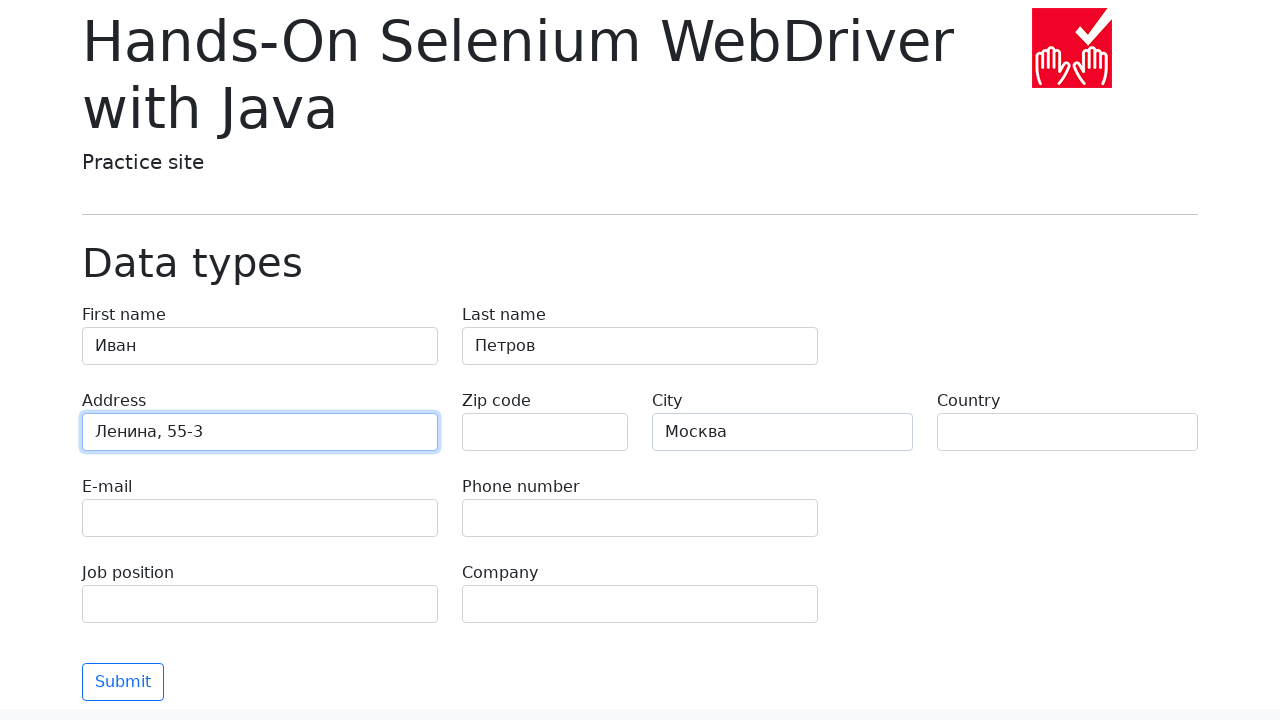

Filled country field with 'Россия' on input[name='country']
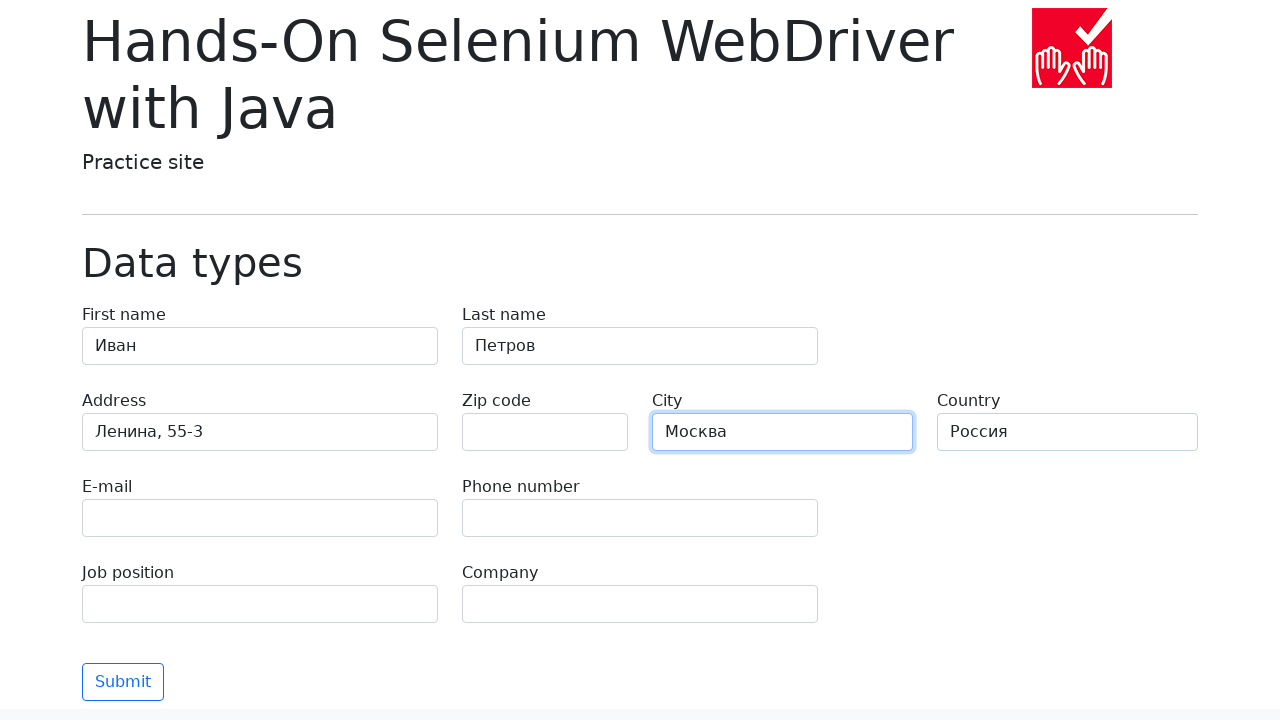

Filled email field with 'test@skypro.com' on input[name='e-mail']
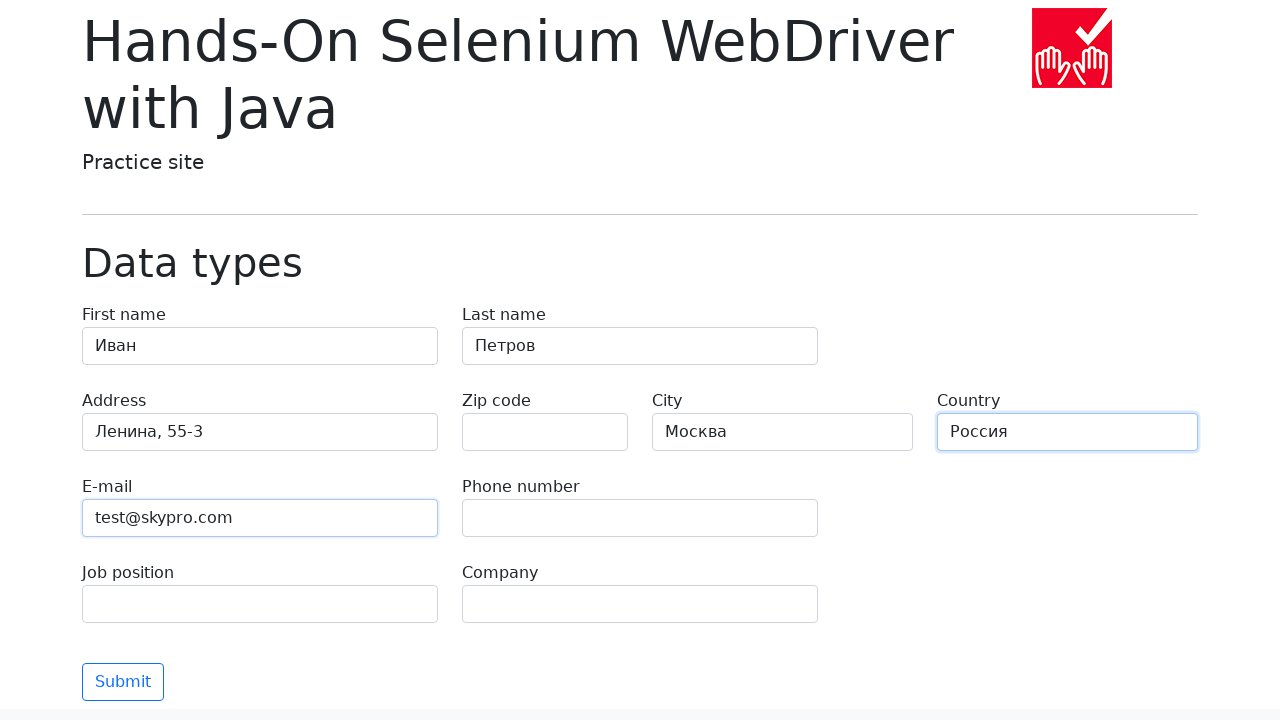

Filled phone field with '+7985899998787' on input[name='phone']
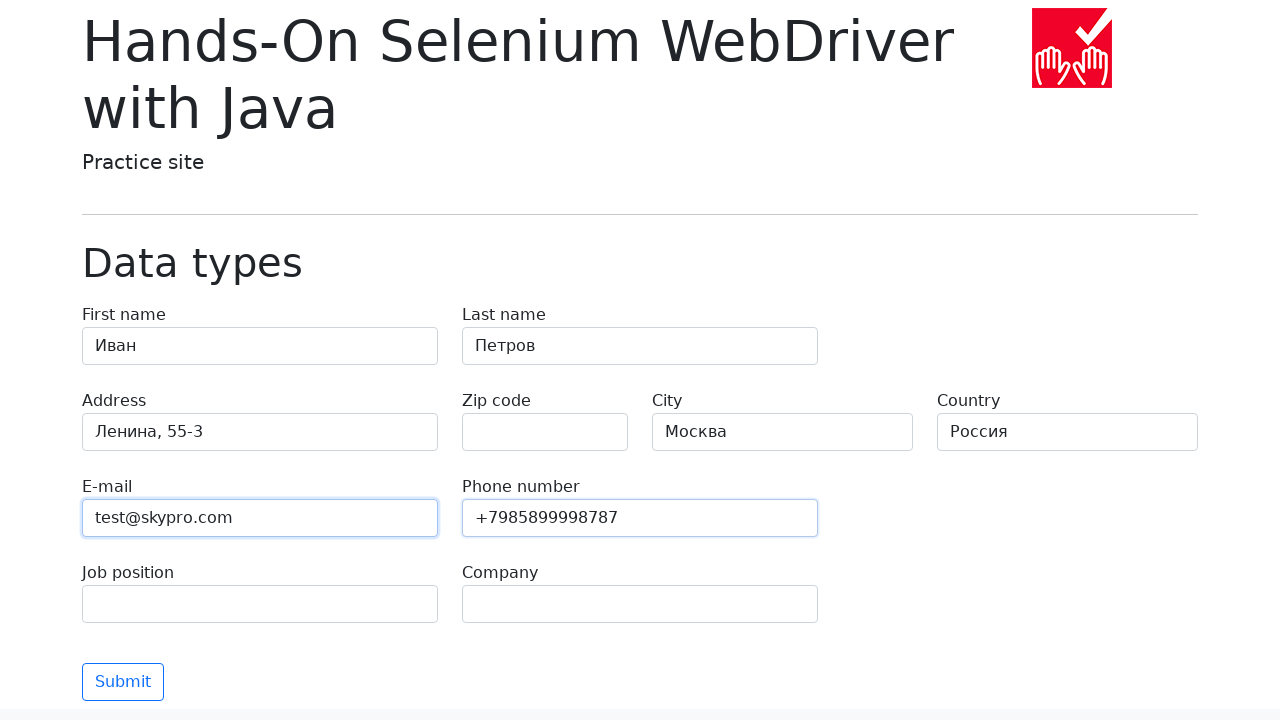

Filled job position field with 'QA' on input[name='job-position']
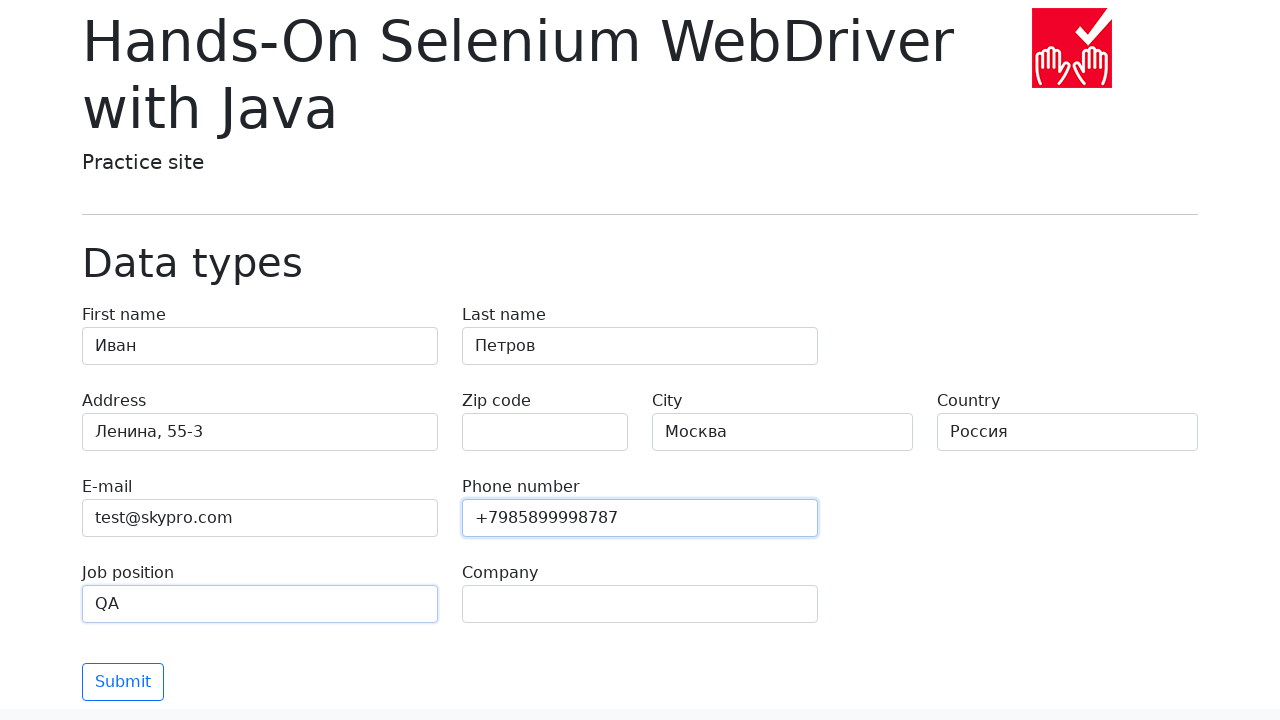

Filled company field with 'SkyPro' on input[name='company']
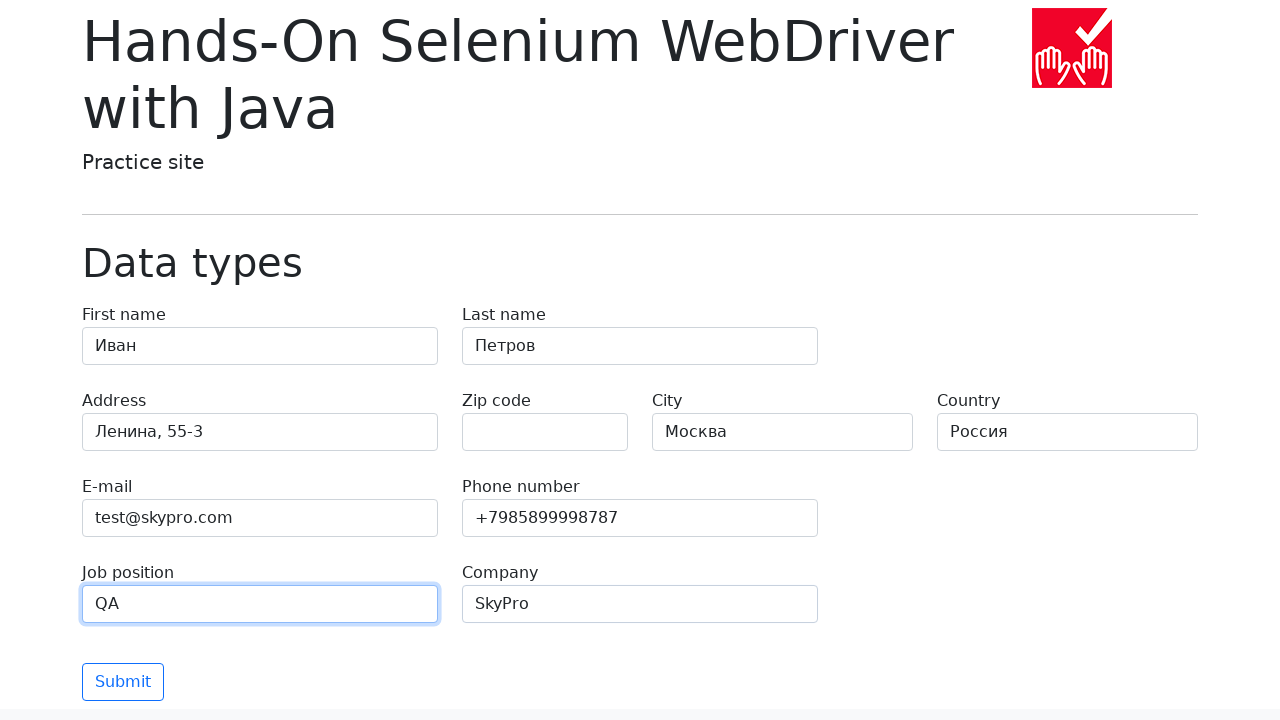

Clicked submit button to submit the form at (123, 682) on button[type='submit']
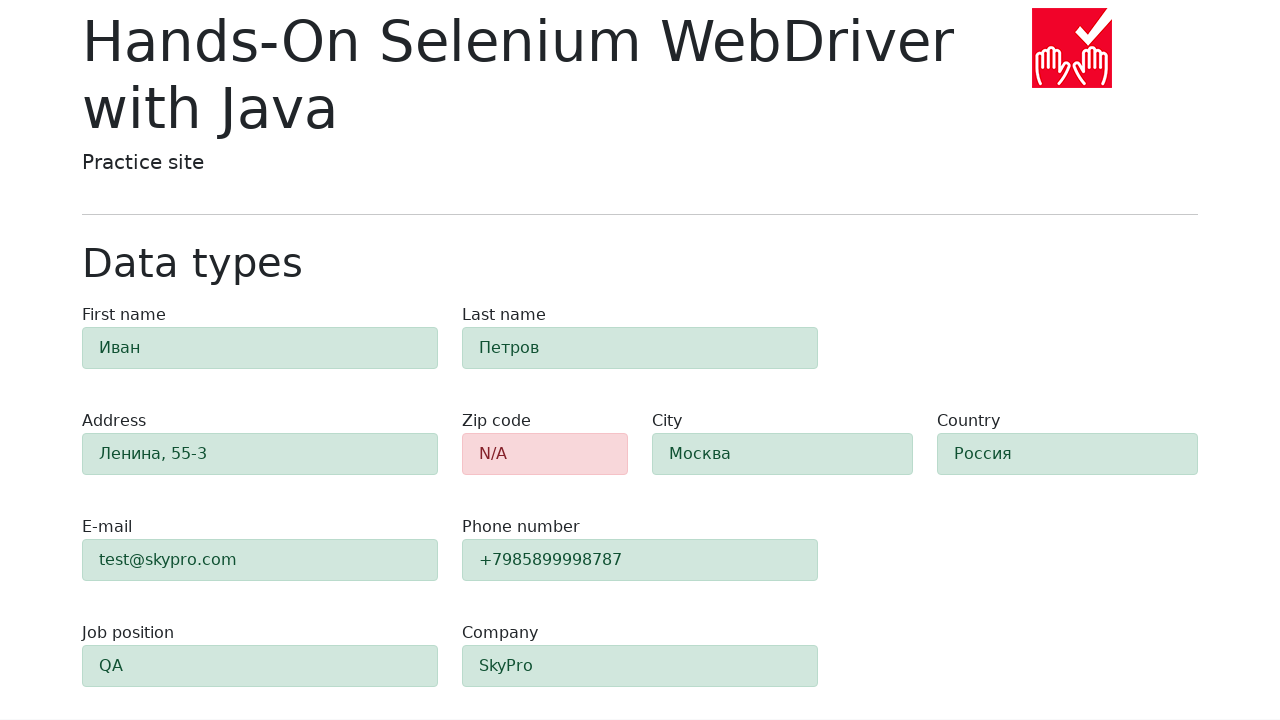

Waited for zip code field validation to complete
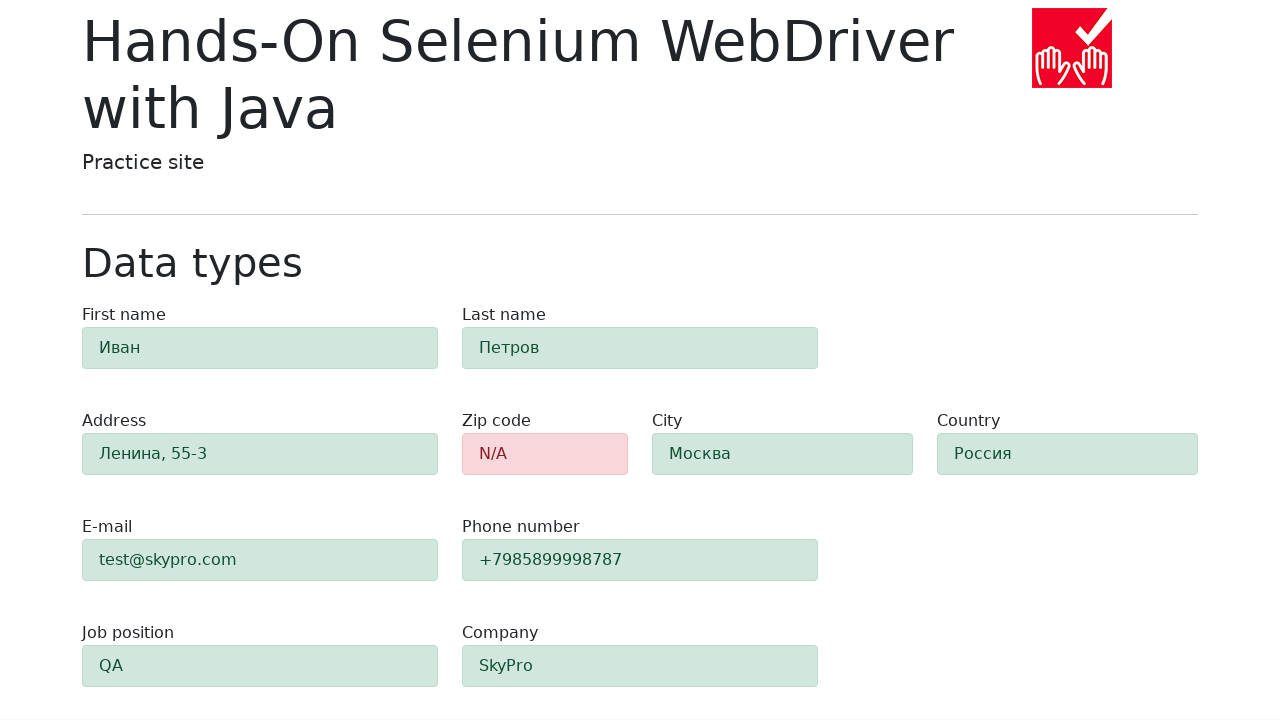

Retrieved zip code field class attribute
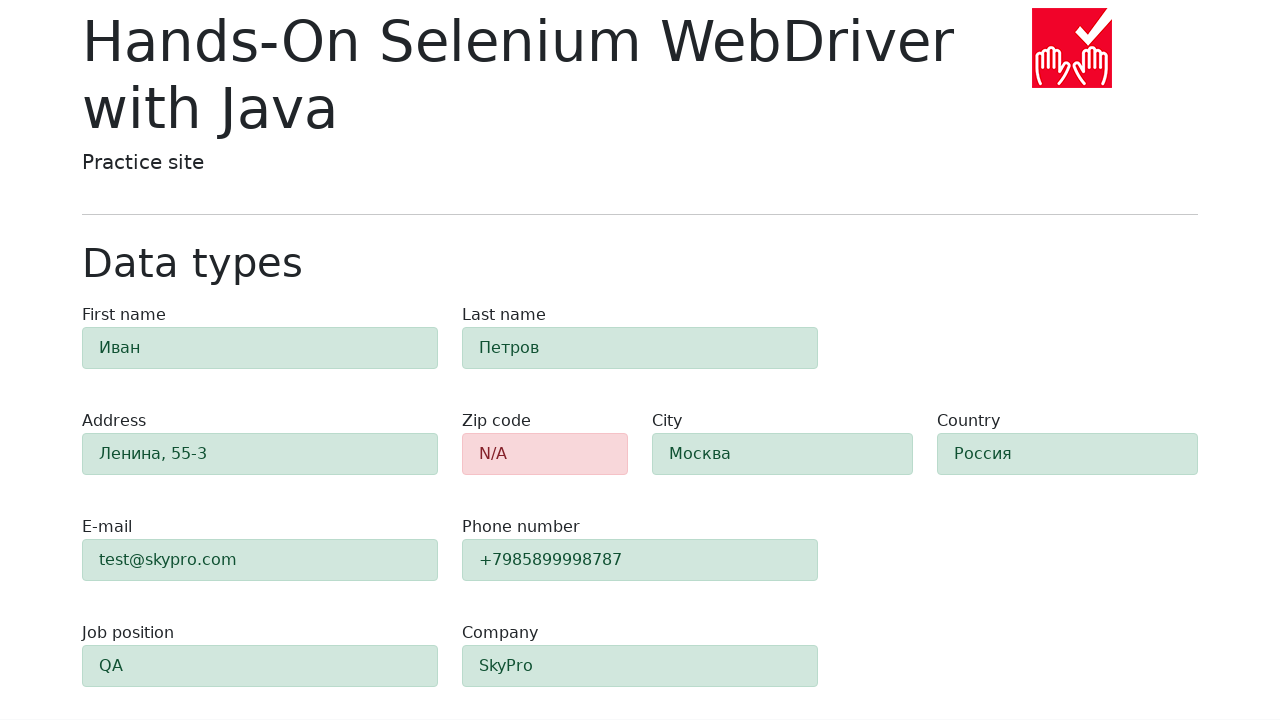

Verified zip code field has error class (alert-danger) - red highlight
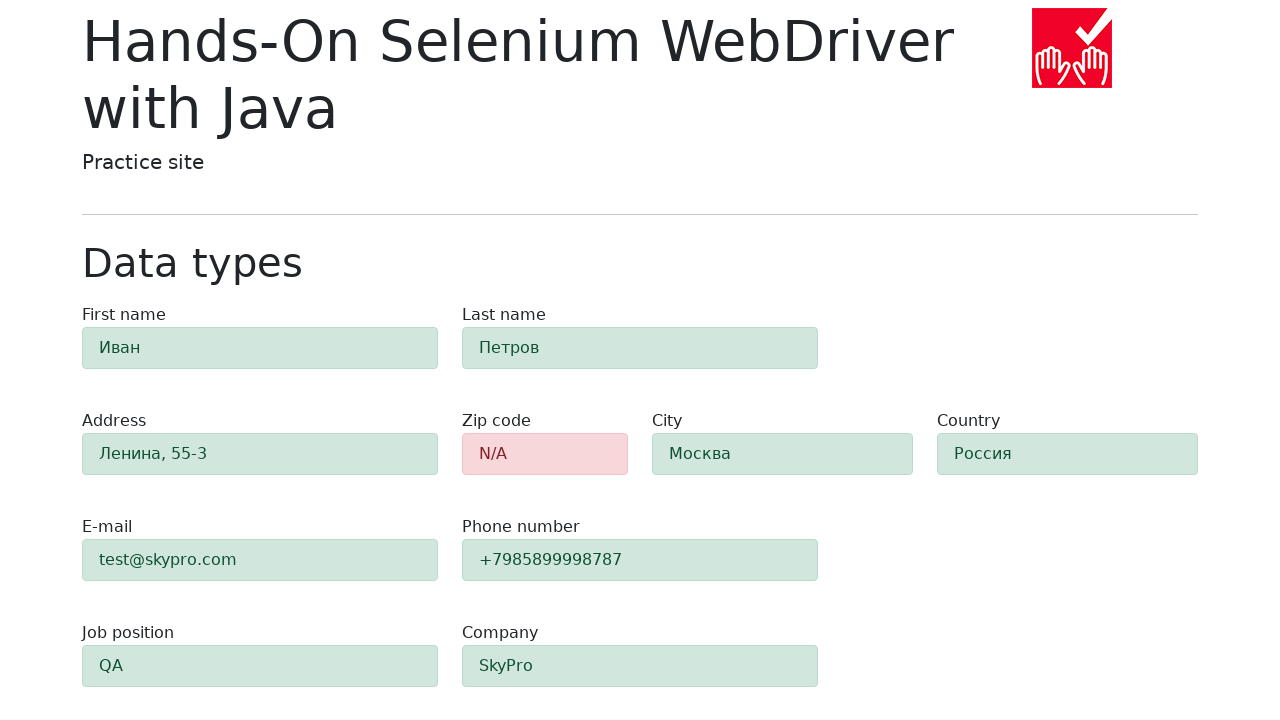

Retrieved class attribute for #first-name
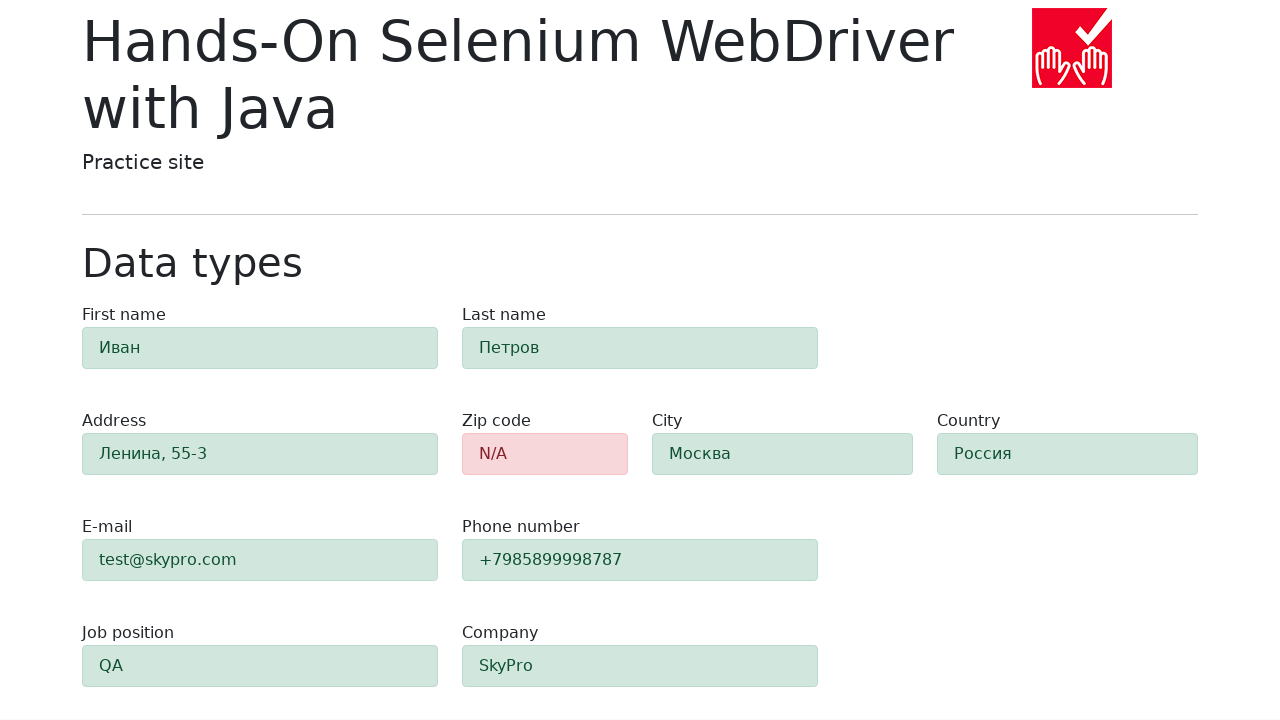

Verified #first-name has success class (alert-success) - green highlight
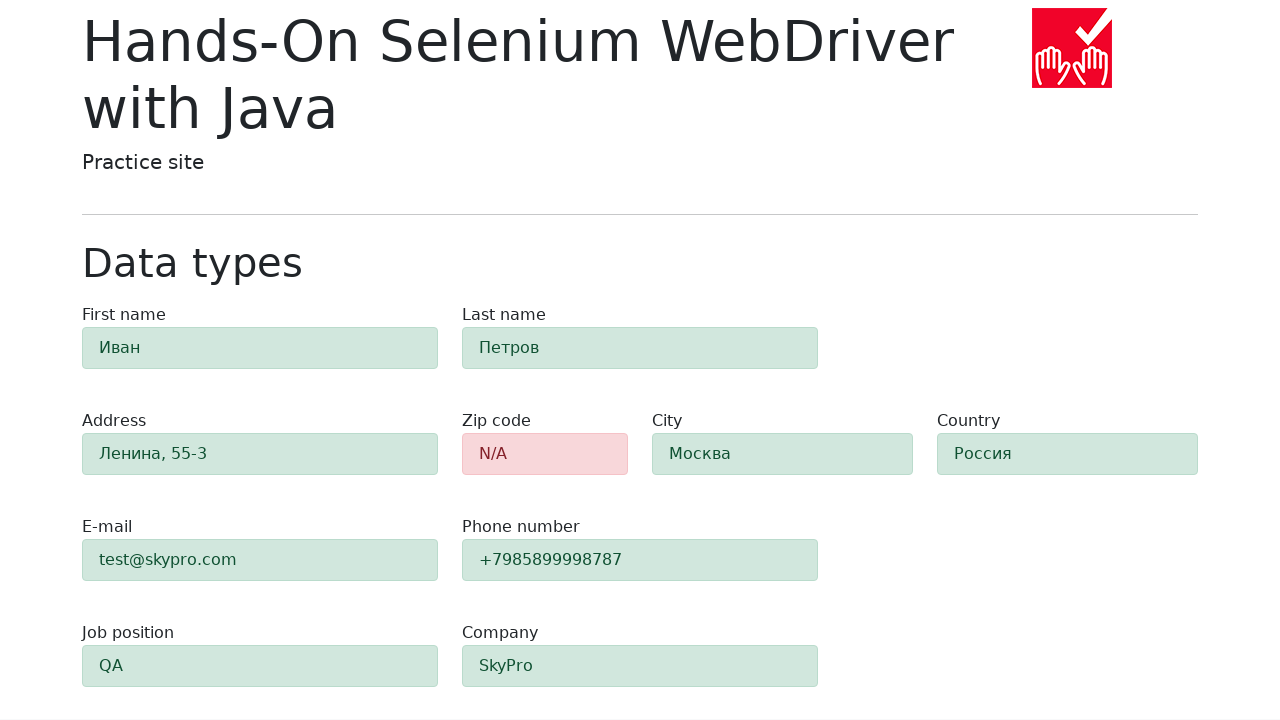

Retrieved class attribute for #last-name
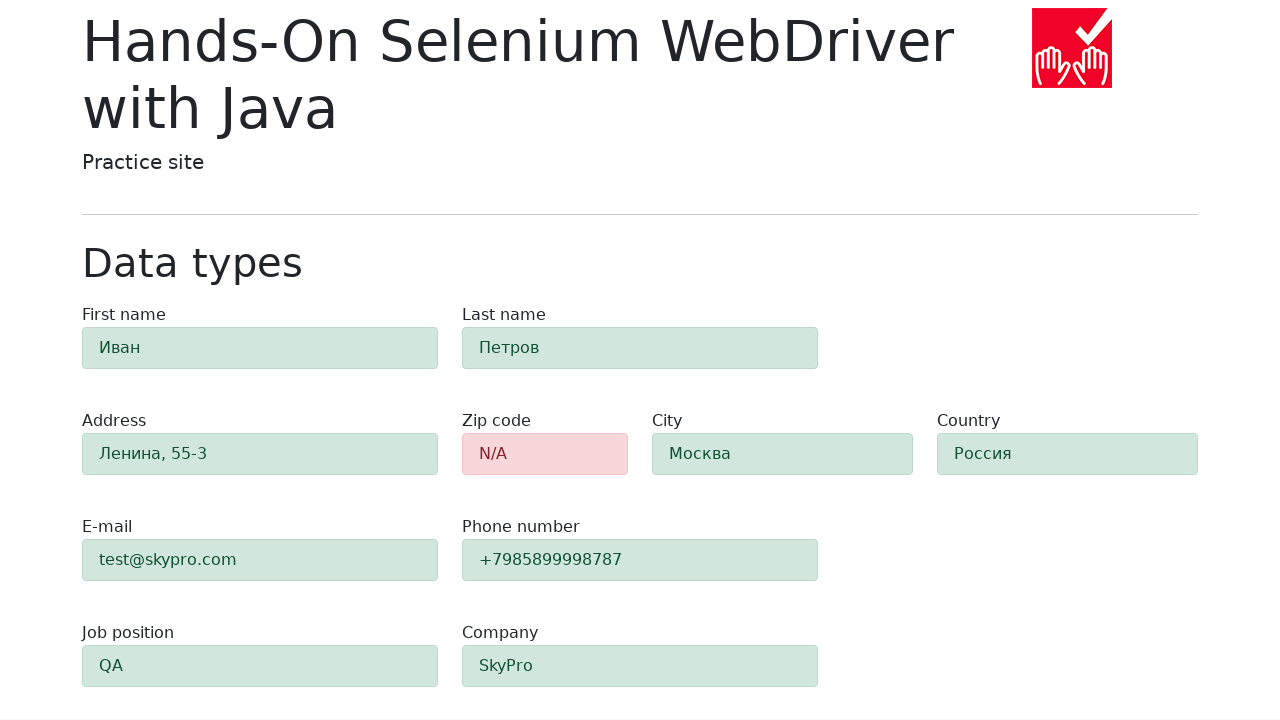

Verified #last-name has success class (alert-success) - green highlight
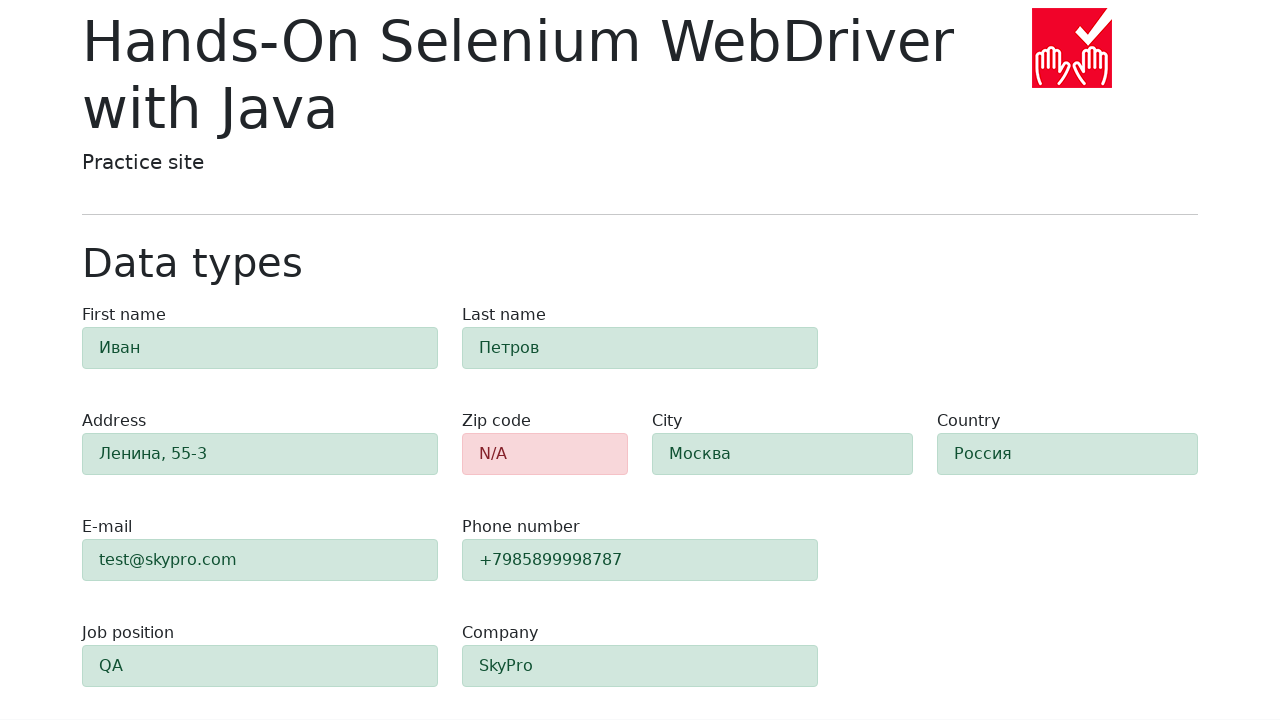

Retrieved class attribute for #address
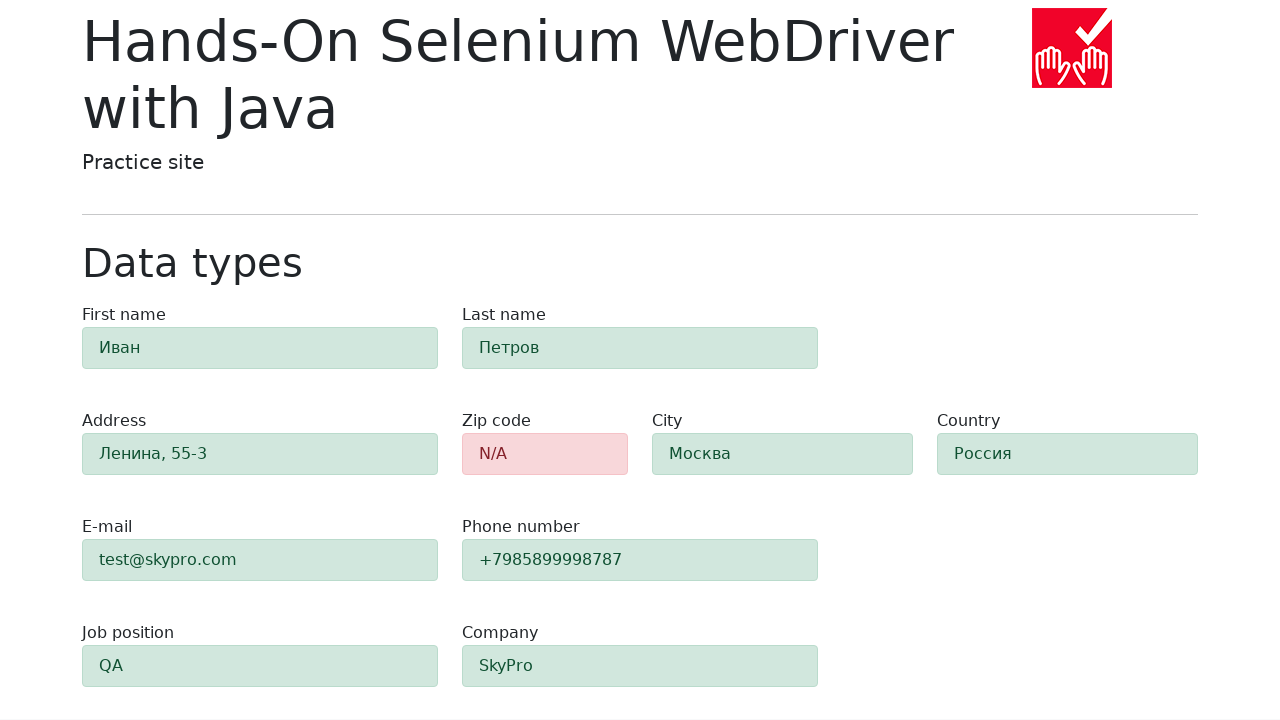

Verified #address has success class (alert-success) - green highlight
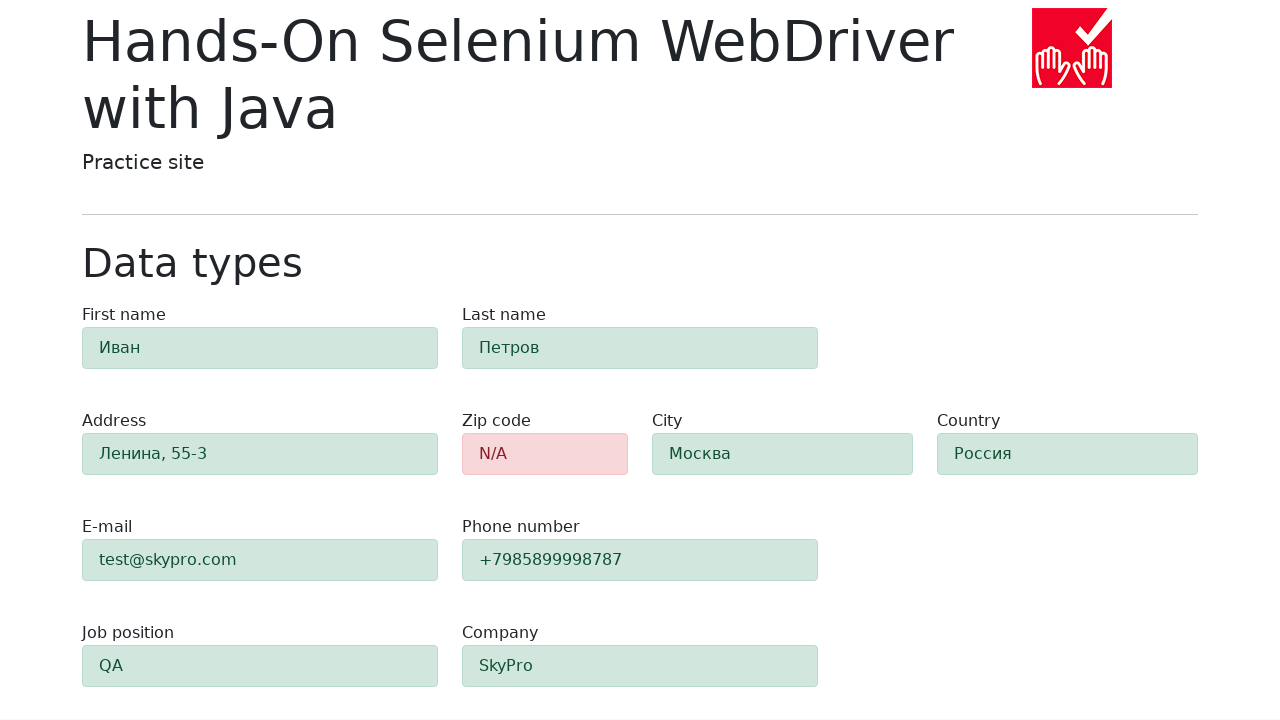

Retrieved class attribute for #city
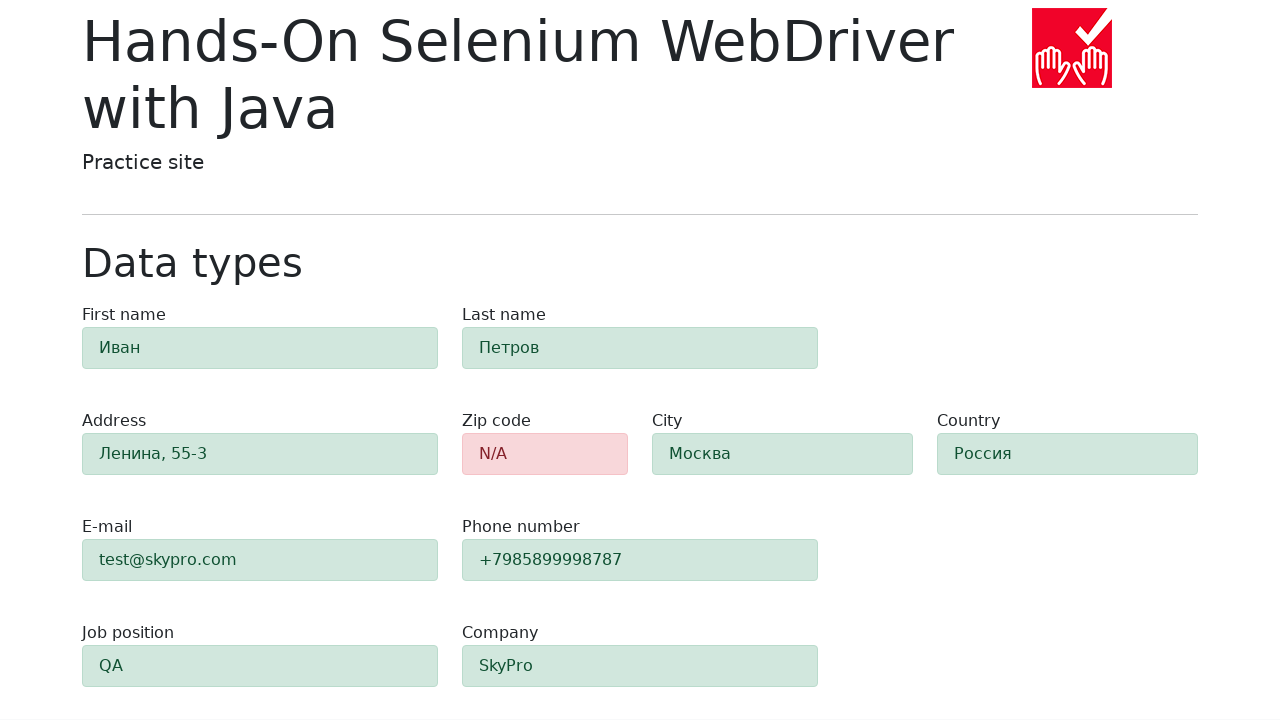

Verified #city has success class (alert-success) - green highlight
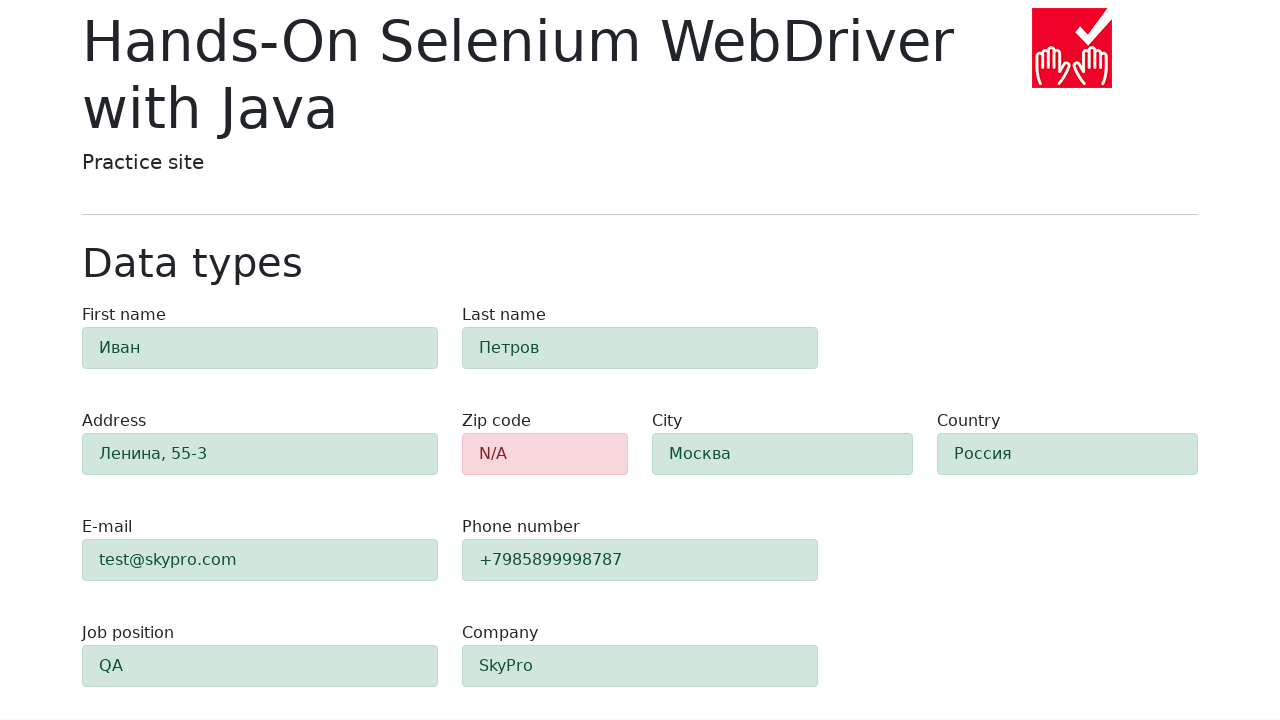

Retrieved class attribute for #country
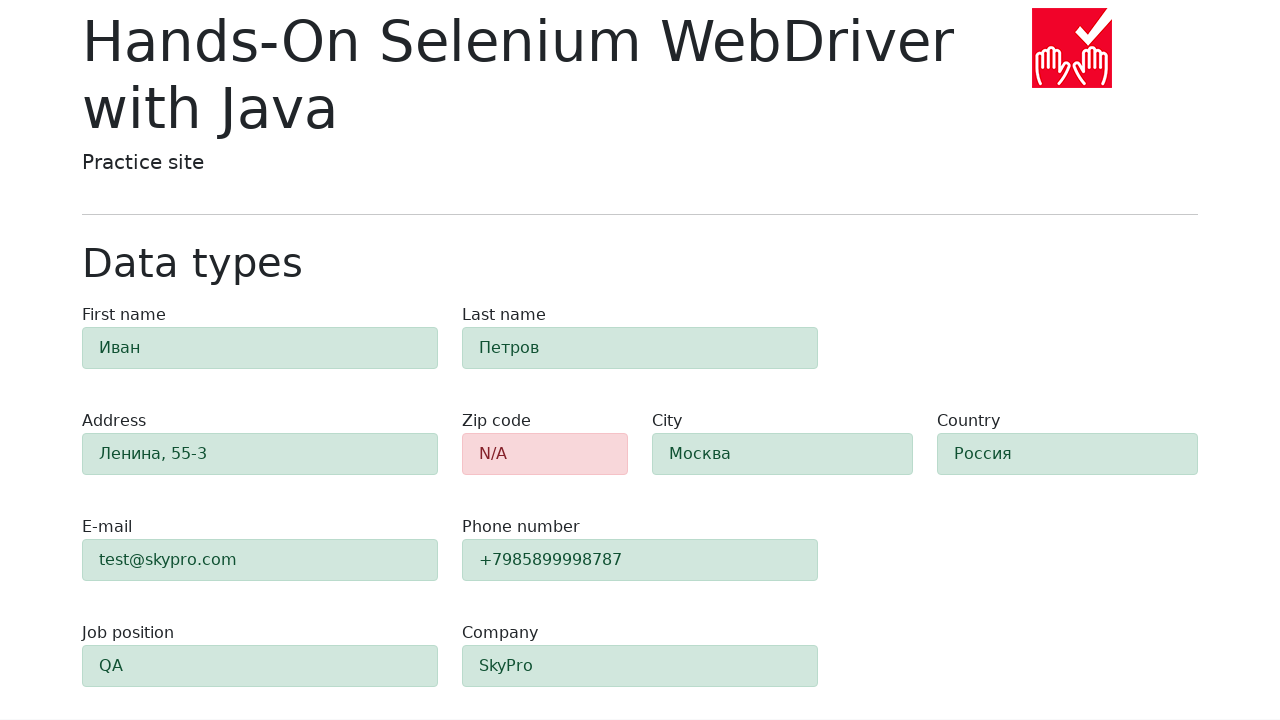

Verified #country has success class (alert-success) - green highlight
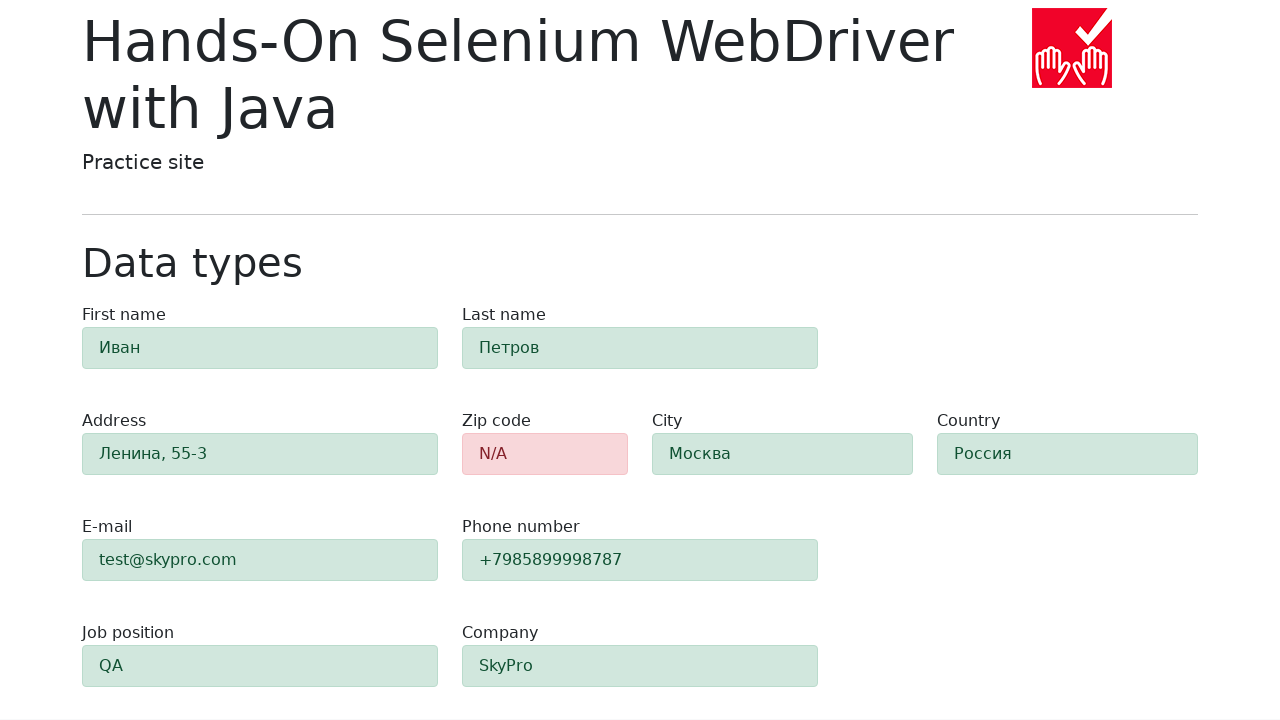

Retrieved class attribute for #e-mail
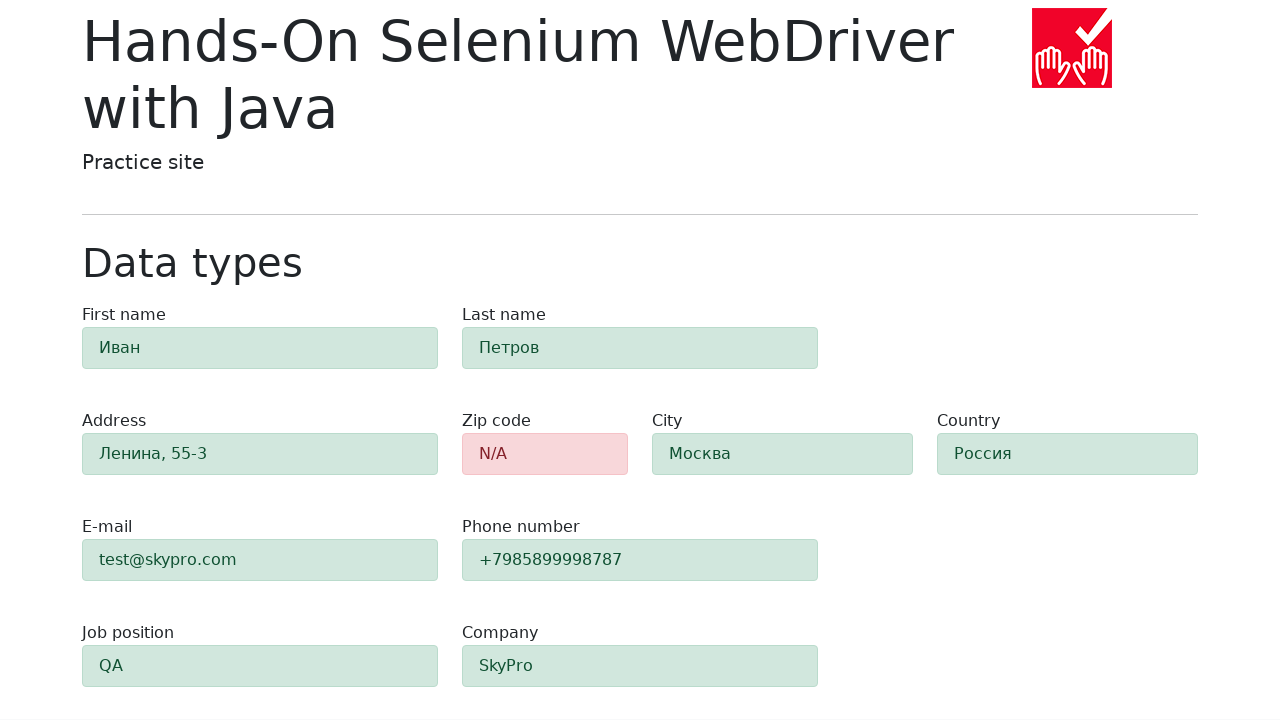

Verified #e-mail has success class (alert-success) - green highlight
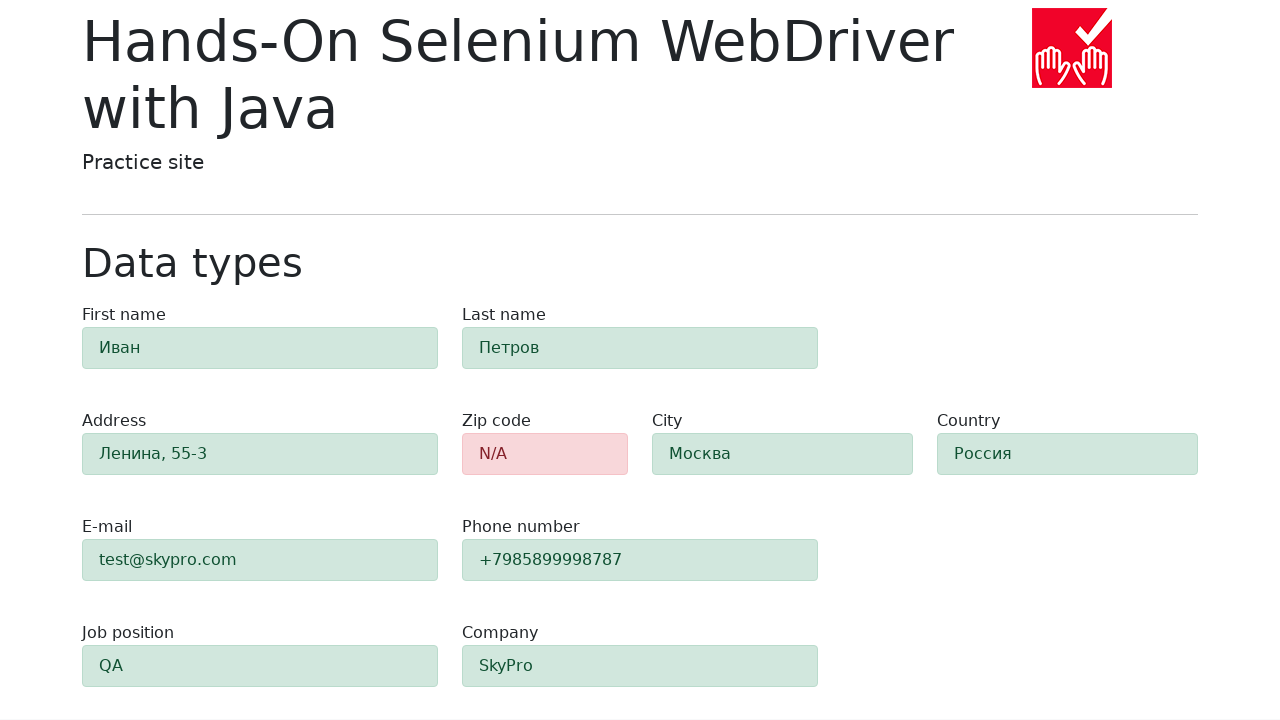

Retrieved class attribute for #phone
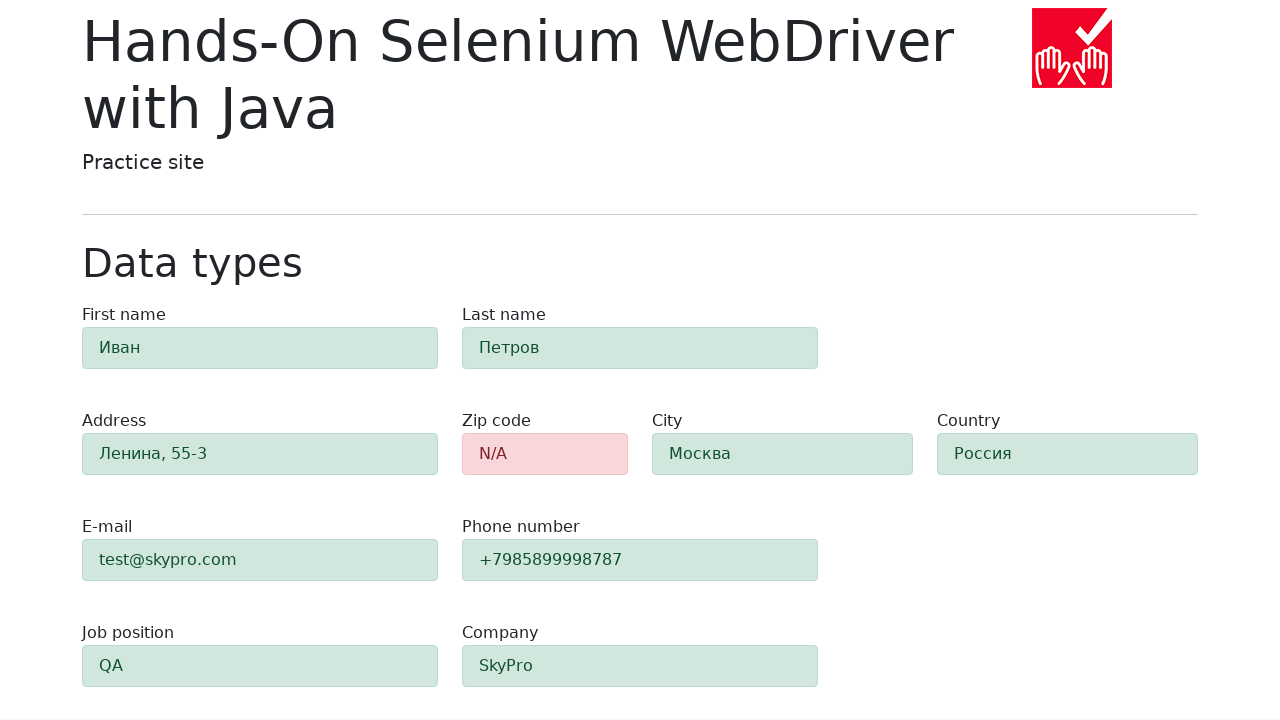

Verified #phone has success class (alert-success) - green highlight
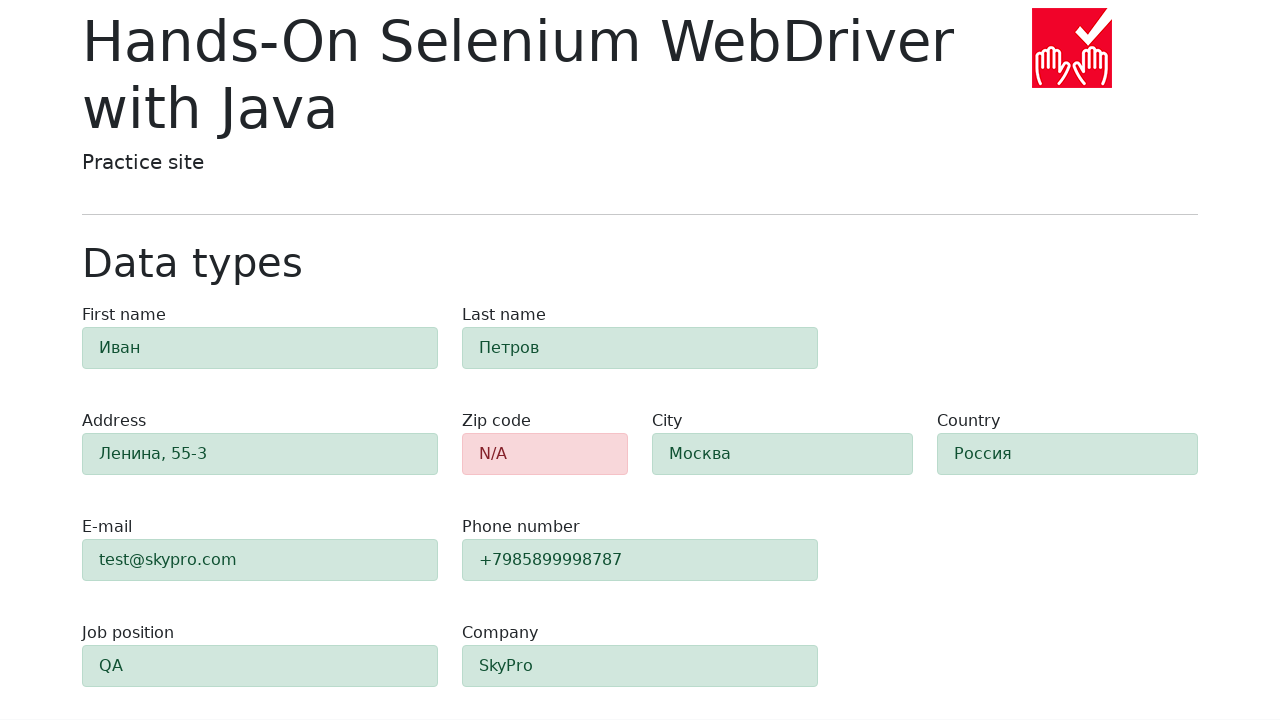

Retrieved class attribute for #company
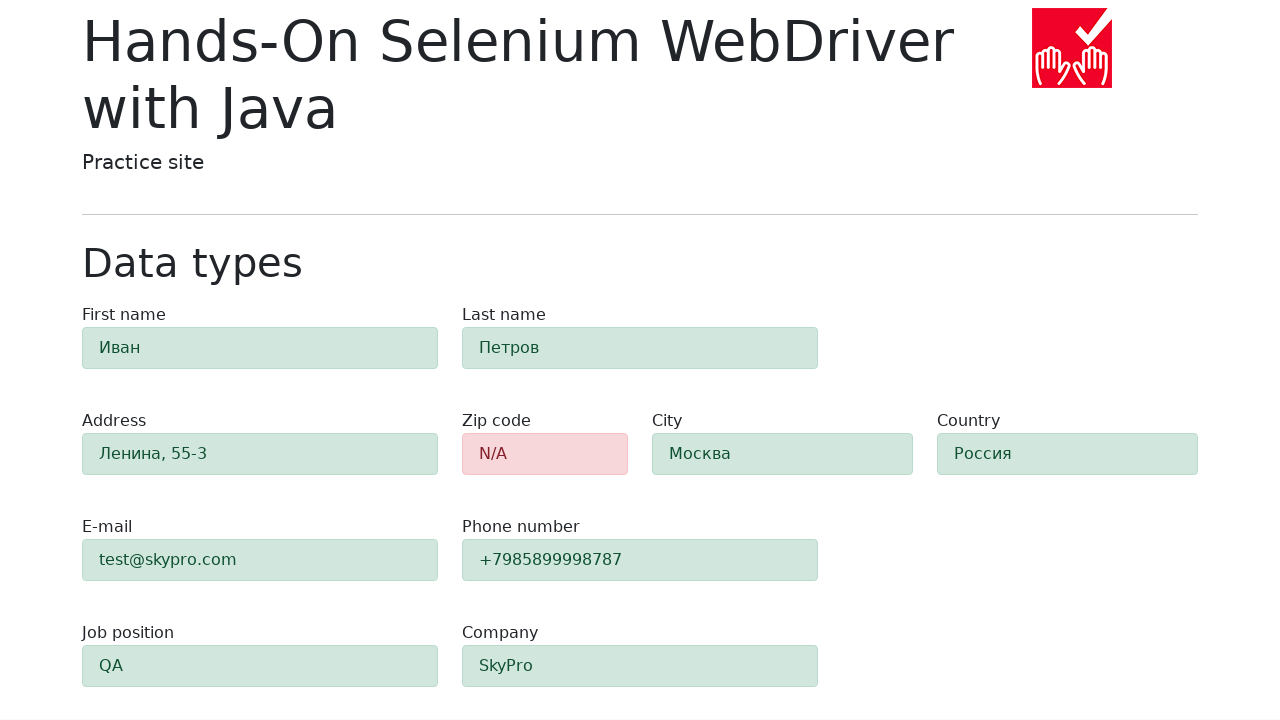

Verified #company has success class (alert-success) - green highlight
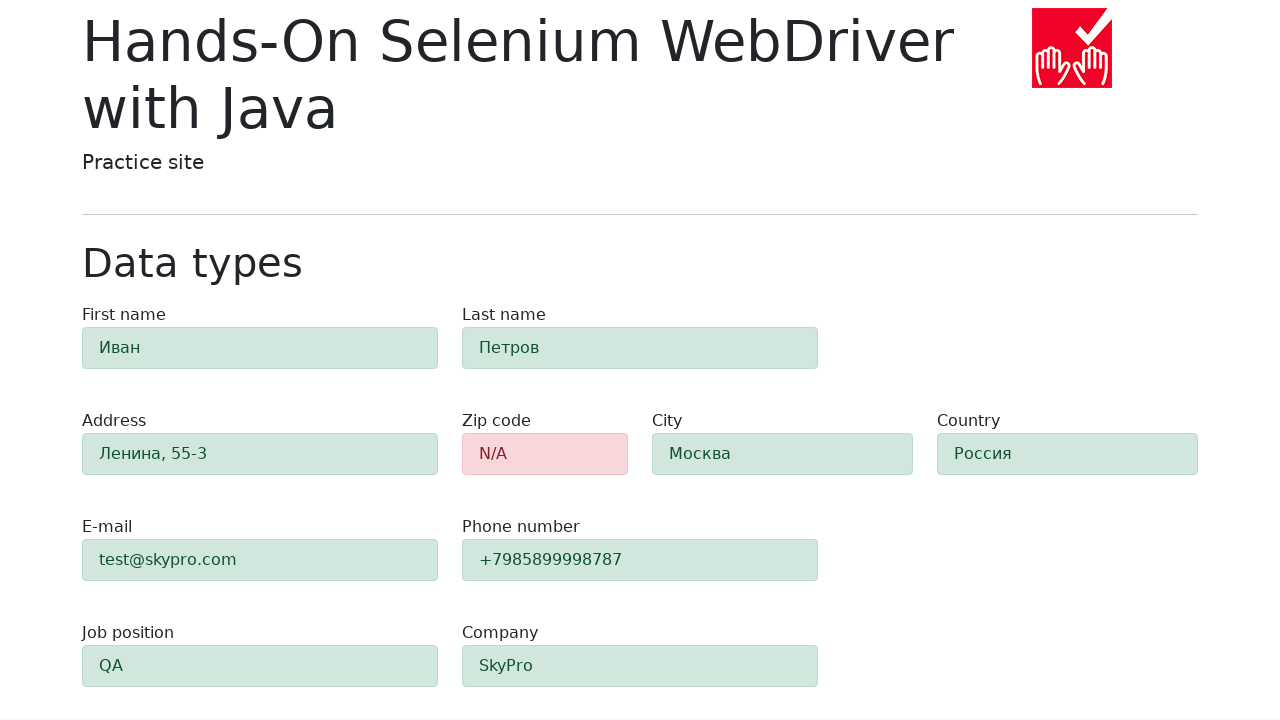

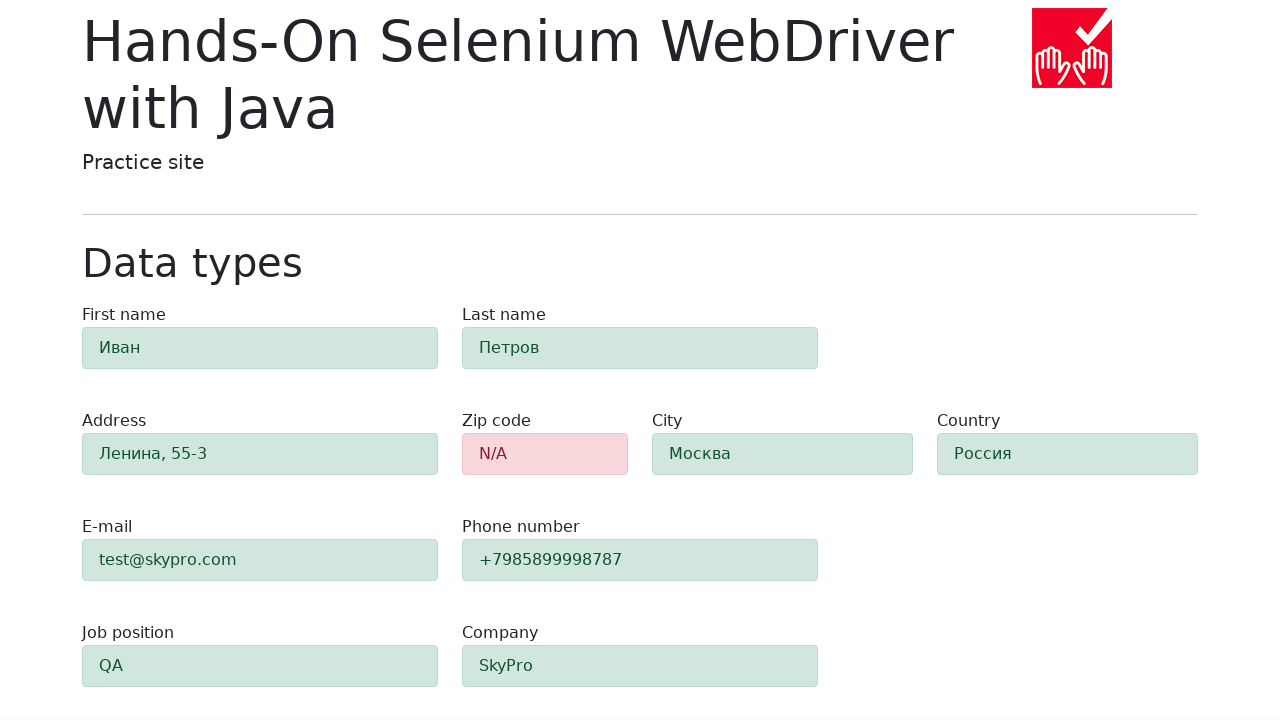